Tests a registration form by filling in first name, last name, email, phone, and address fields, then submitting and verifying the success message.

Starting URL: http://suninjuly.github.io/registration1.html

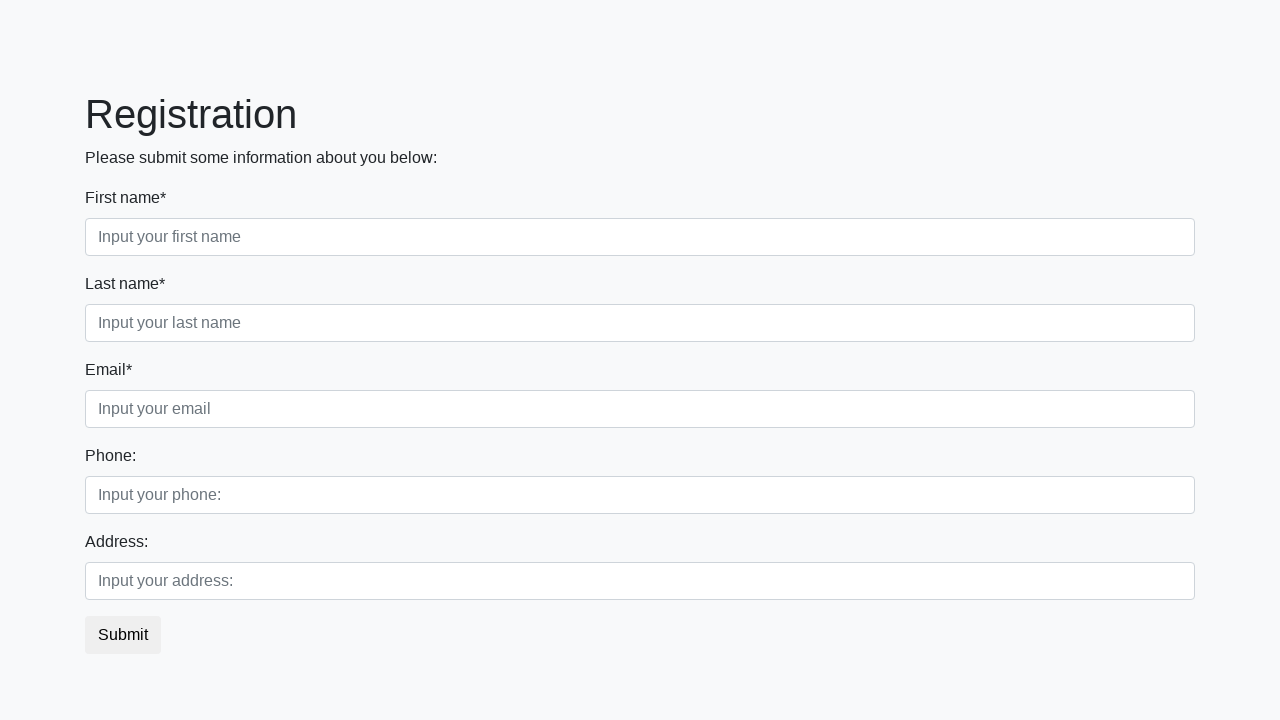

Filled first name field with 'Maria' on xpath=(//input[@class='form-control first'])[1]
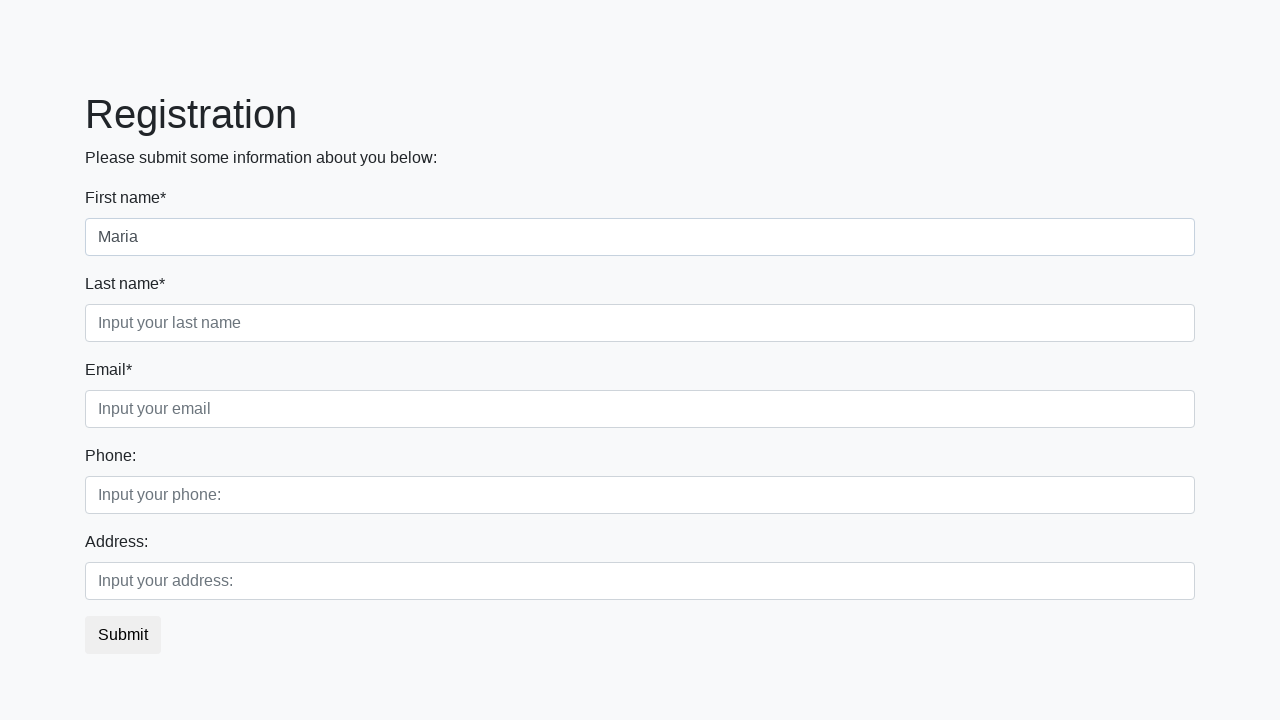

Filled last name field with 'Ivanova' on xpath=(//input[@class='form-control second'])[1]
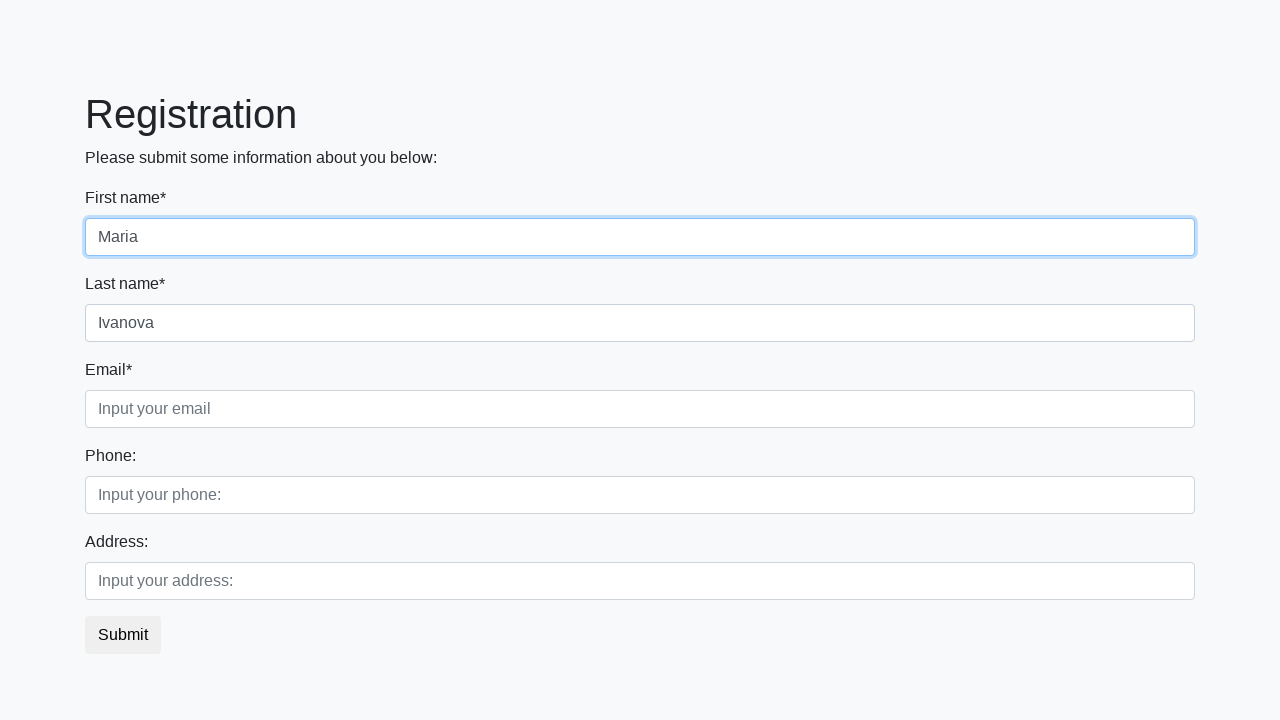

Filled email field with 'test@example.org' on xpath=(//input[@class='form-control third'])[1]
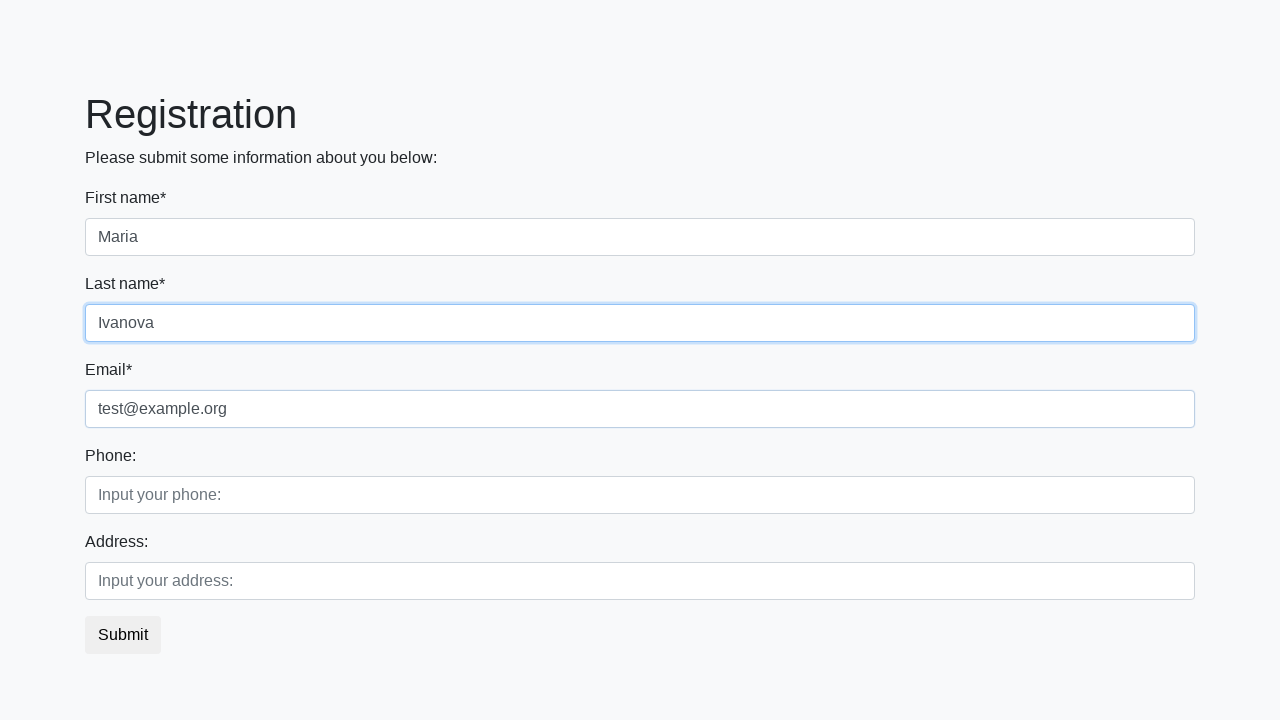

Filled phone field with '5551234567' on xpath=(//input[@class='form-control first'])[2]
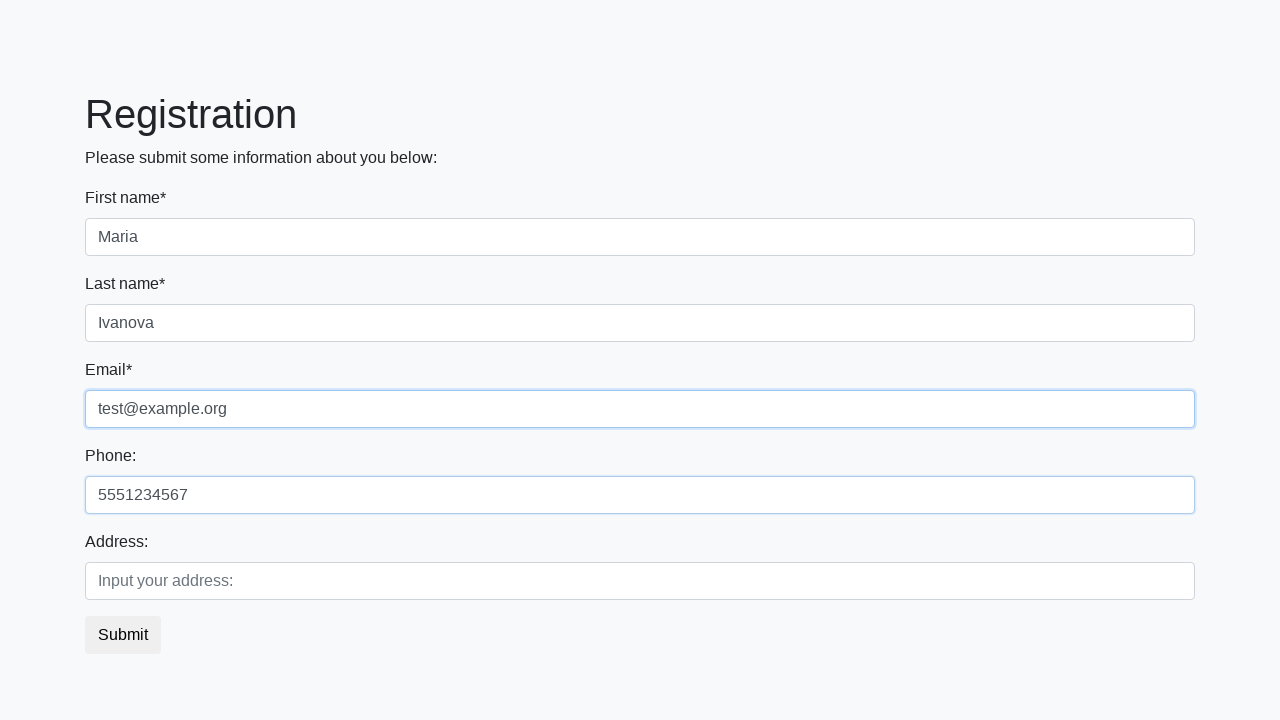

Filled address field with 'Saint Petersburg' on xpath=(//input[@class='form-control second'])[2]
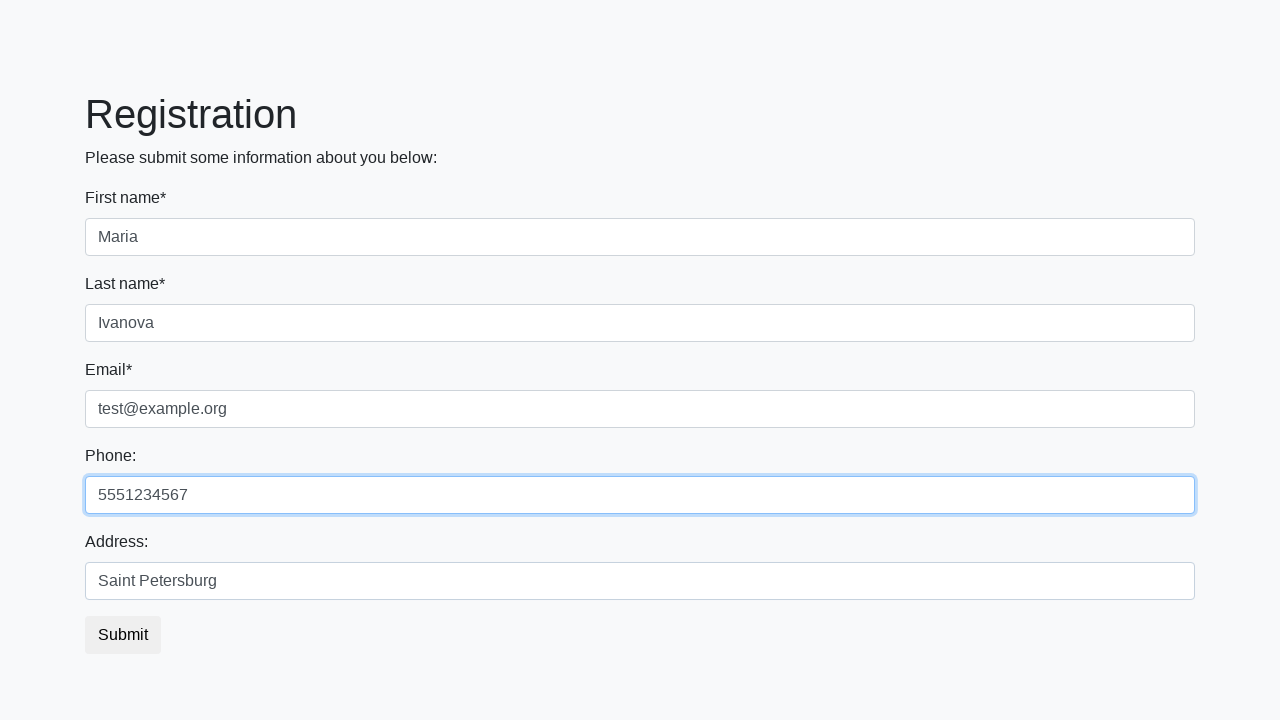

Clicked submit button to register at (123, 635) on button.btn
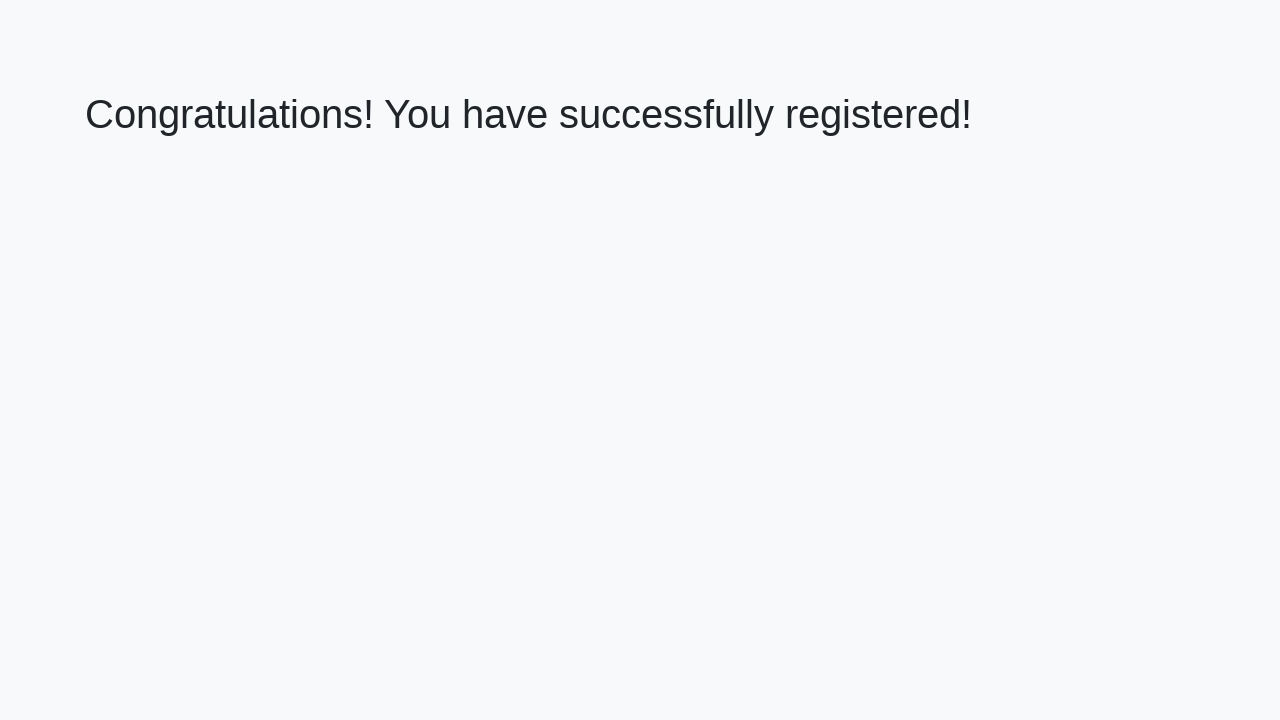

Success message loaded and verified
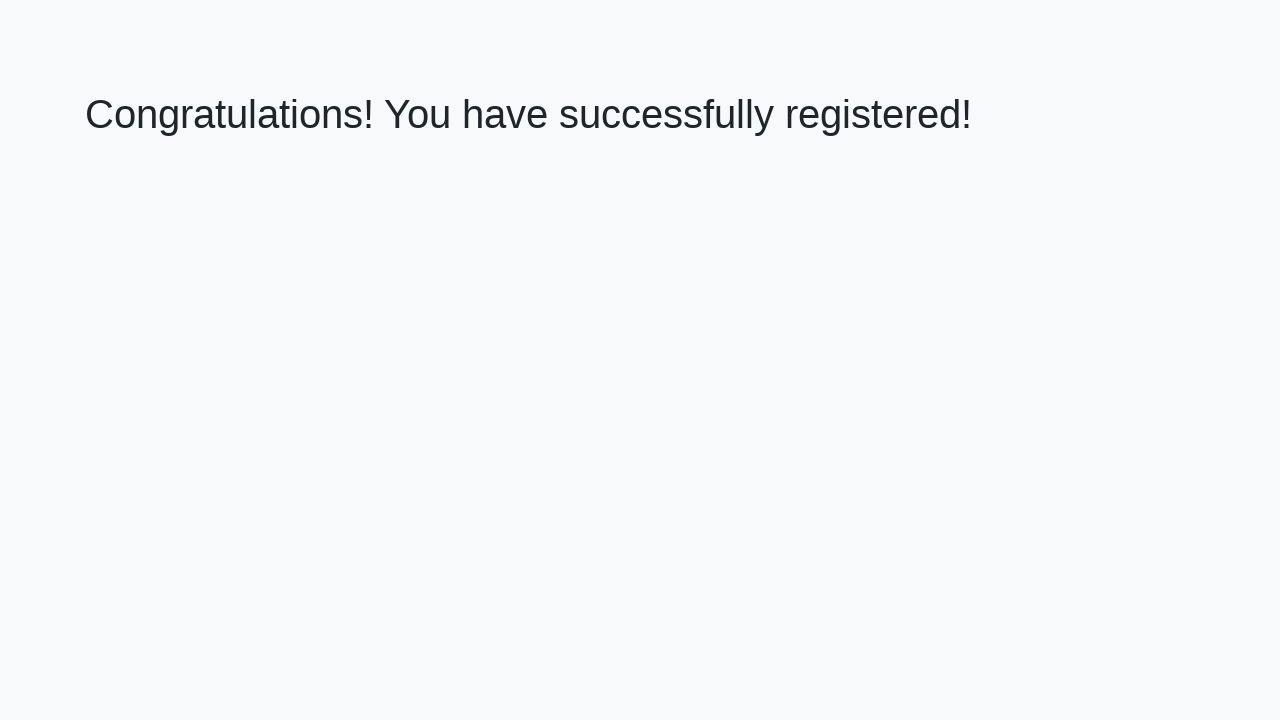

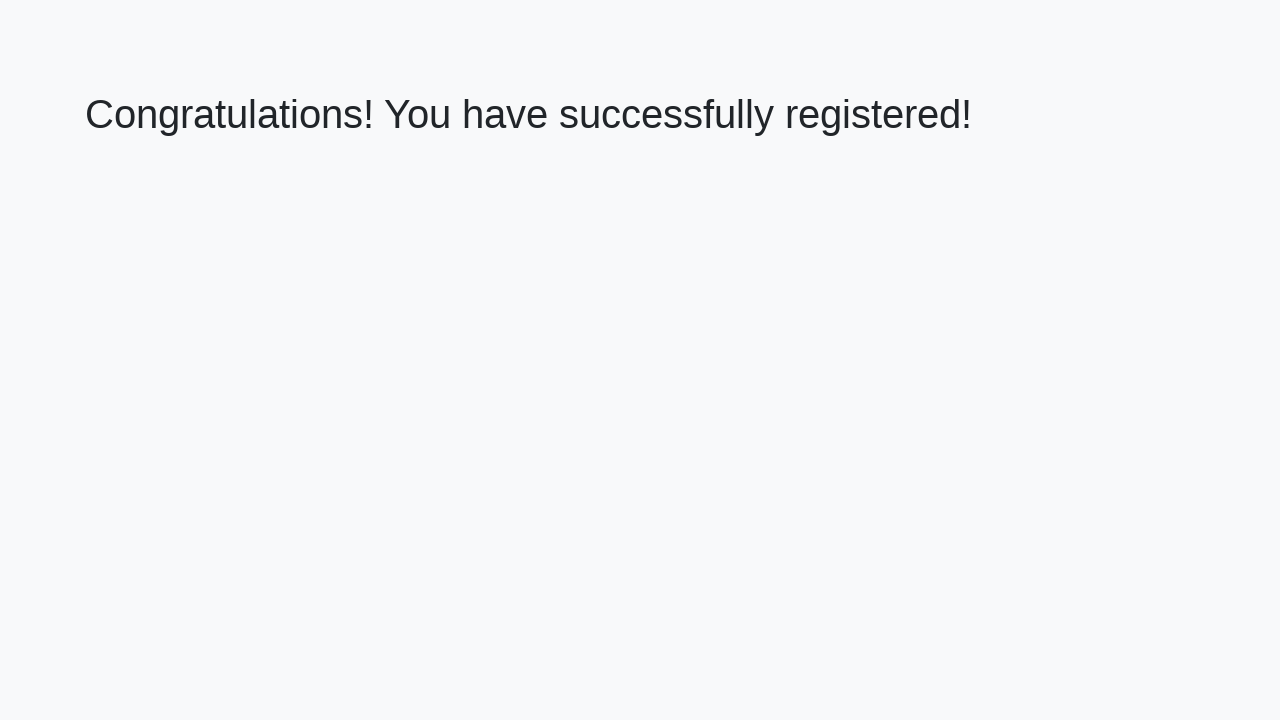